Tests e-commerce product search and add to cart functionality by searching for watches, selecting a product, and adding it to the shopping bag

Starting URL: https://www.ajio.com/

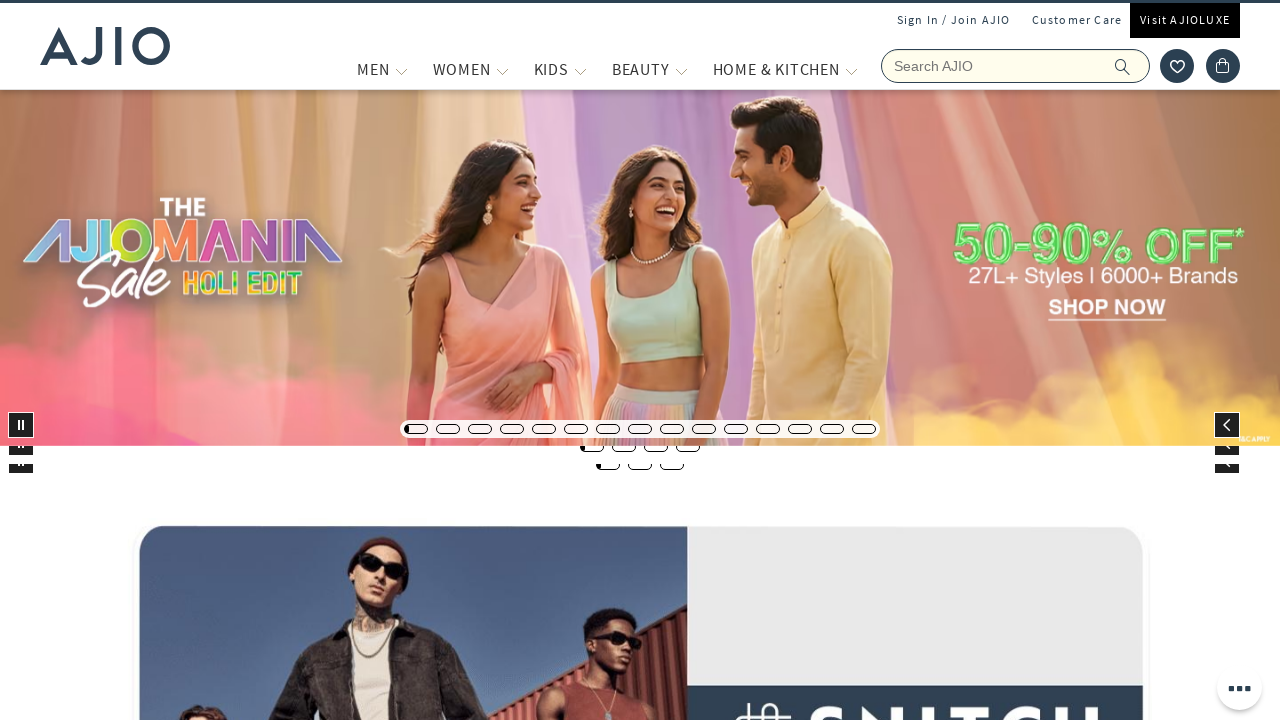

Entered 'watches' in search field on input[name='searchVal']
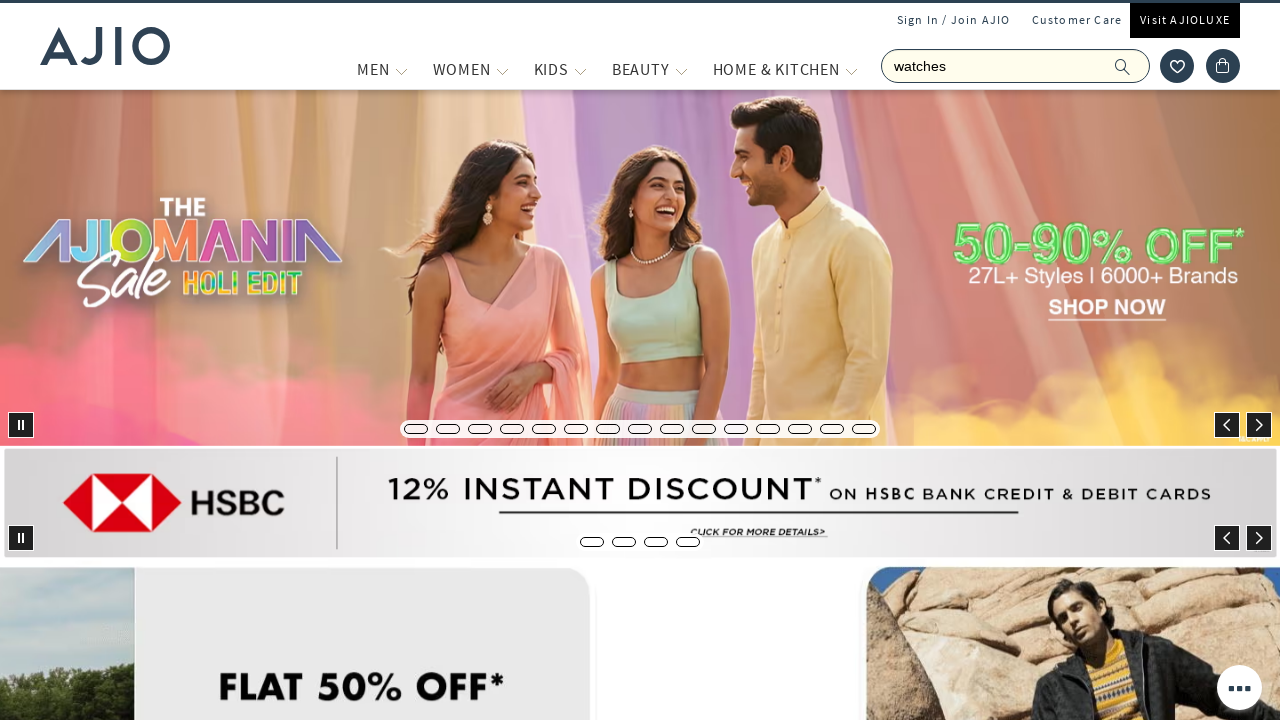

Clicked search icon to initiate search at (1123, 66) on .ic-search
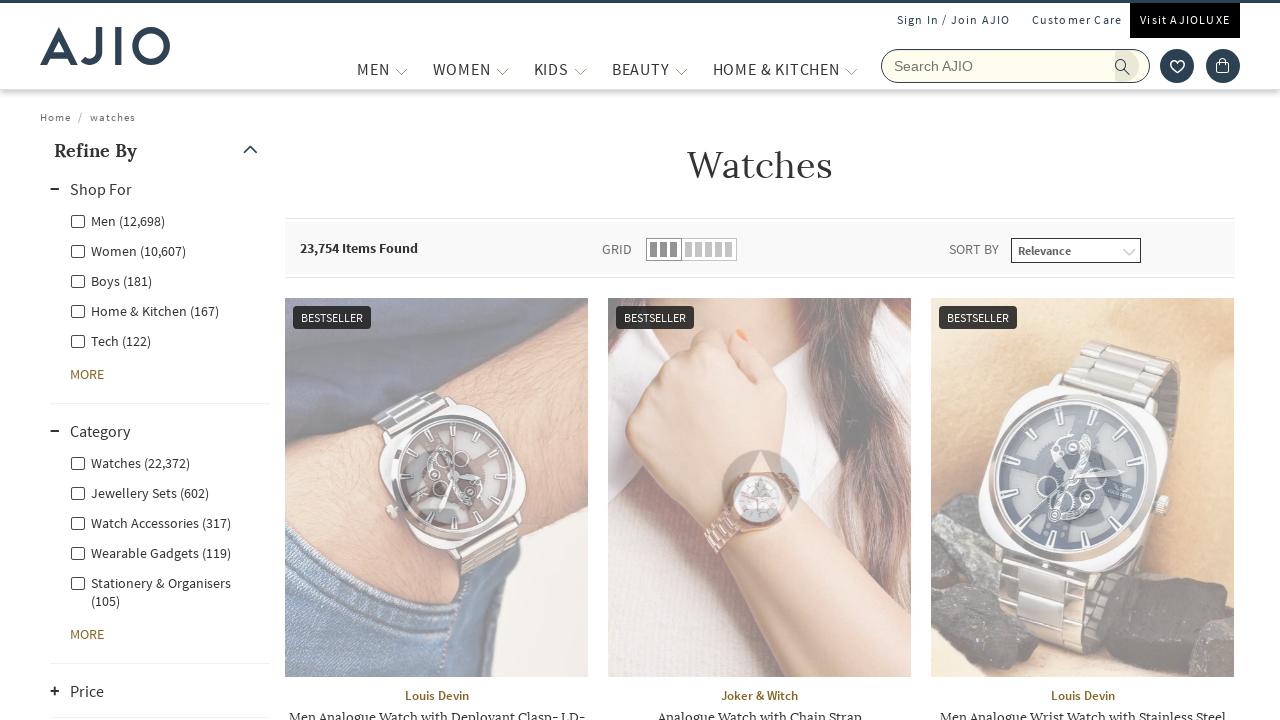

Search results loaded with watch products
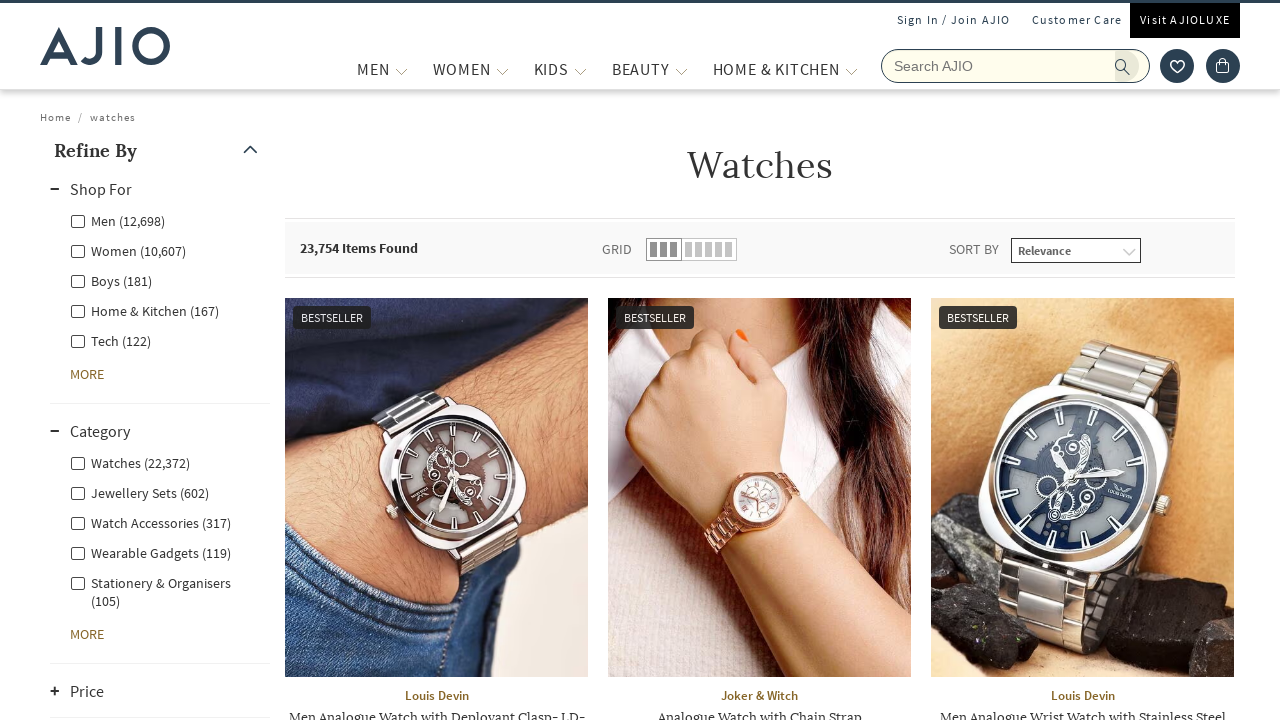

Clicked on first watch product at (436, 487) on div.item:first-child img
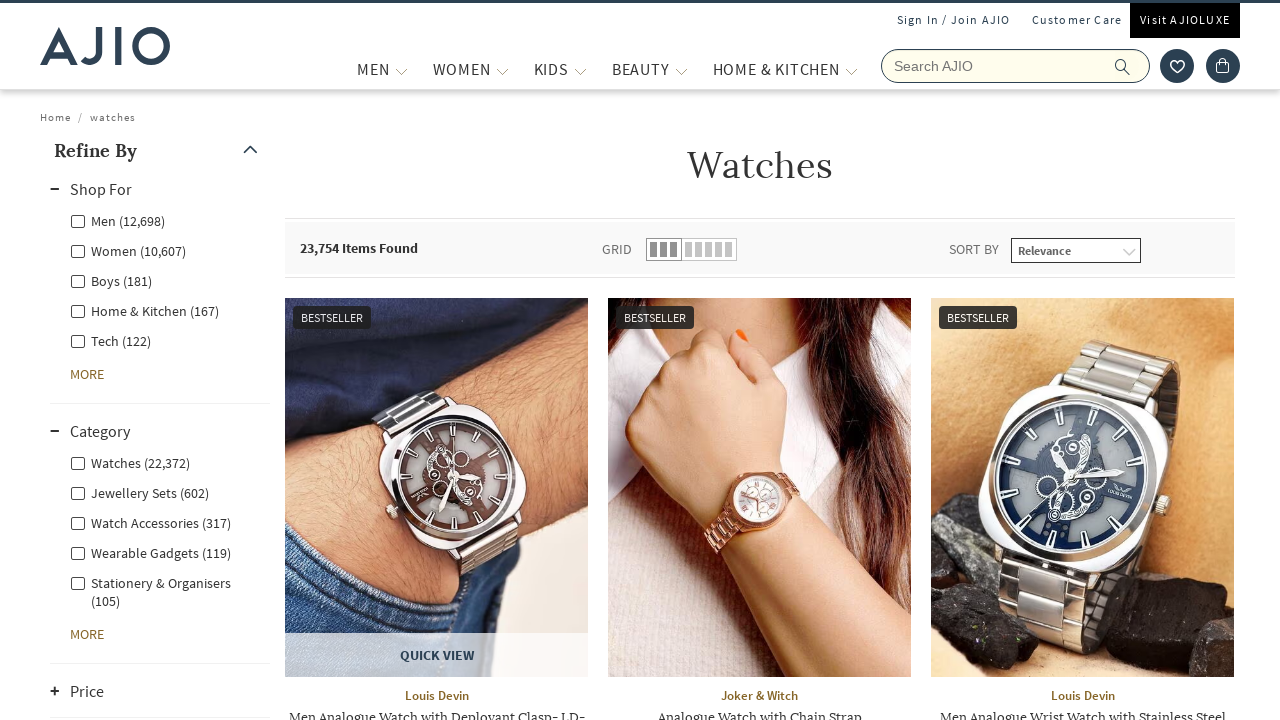

Waited for new product page to open
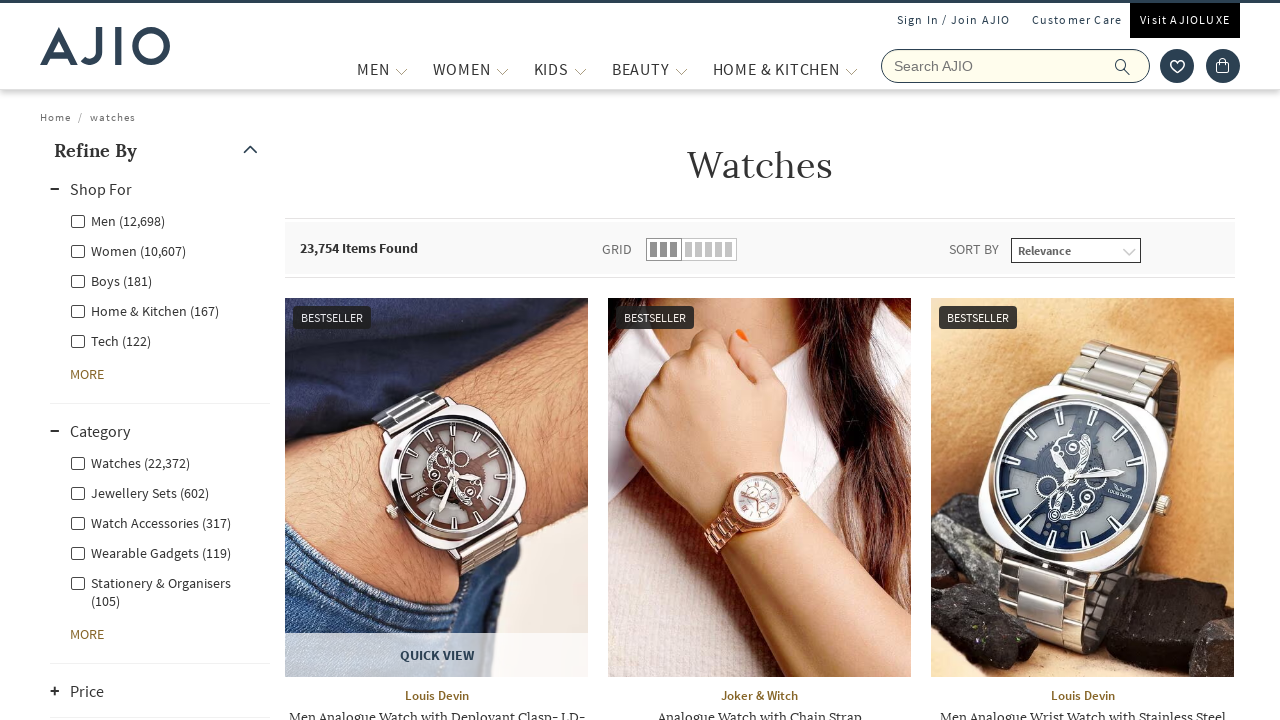

Switched to new product detail page
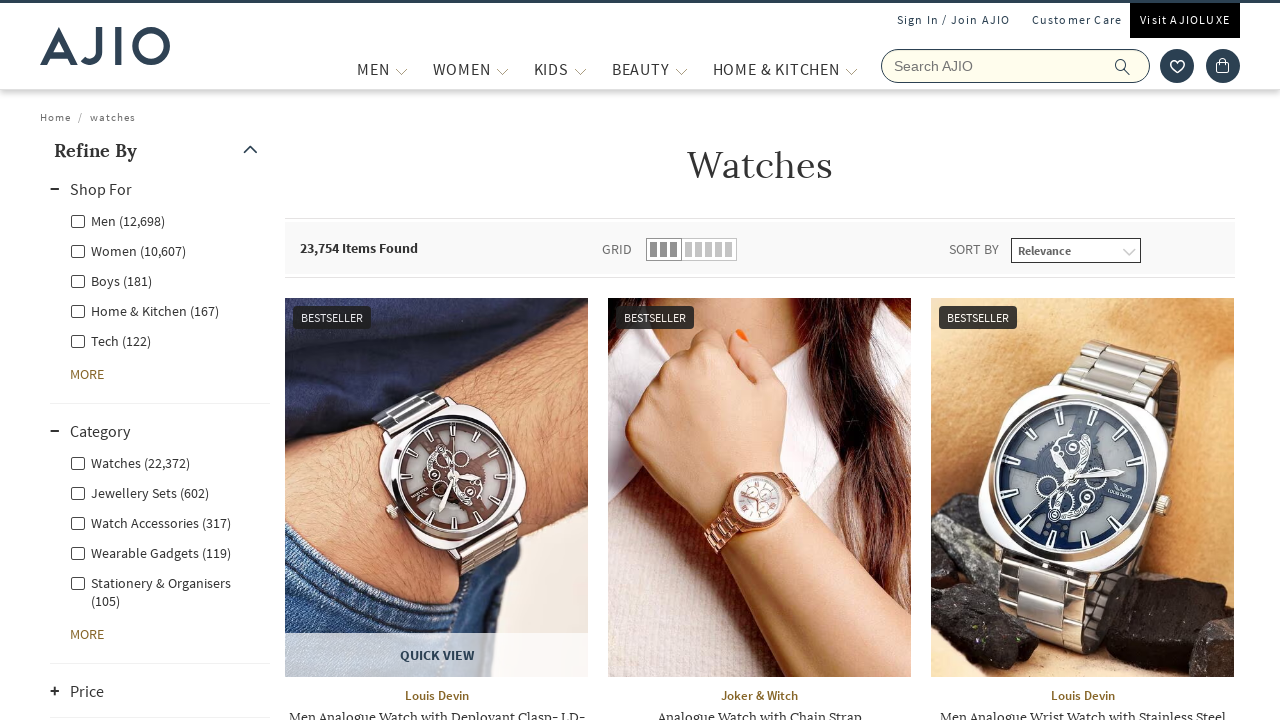

ADD TO BAG button loaded on product page
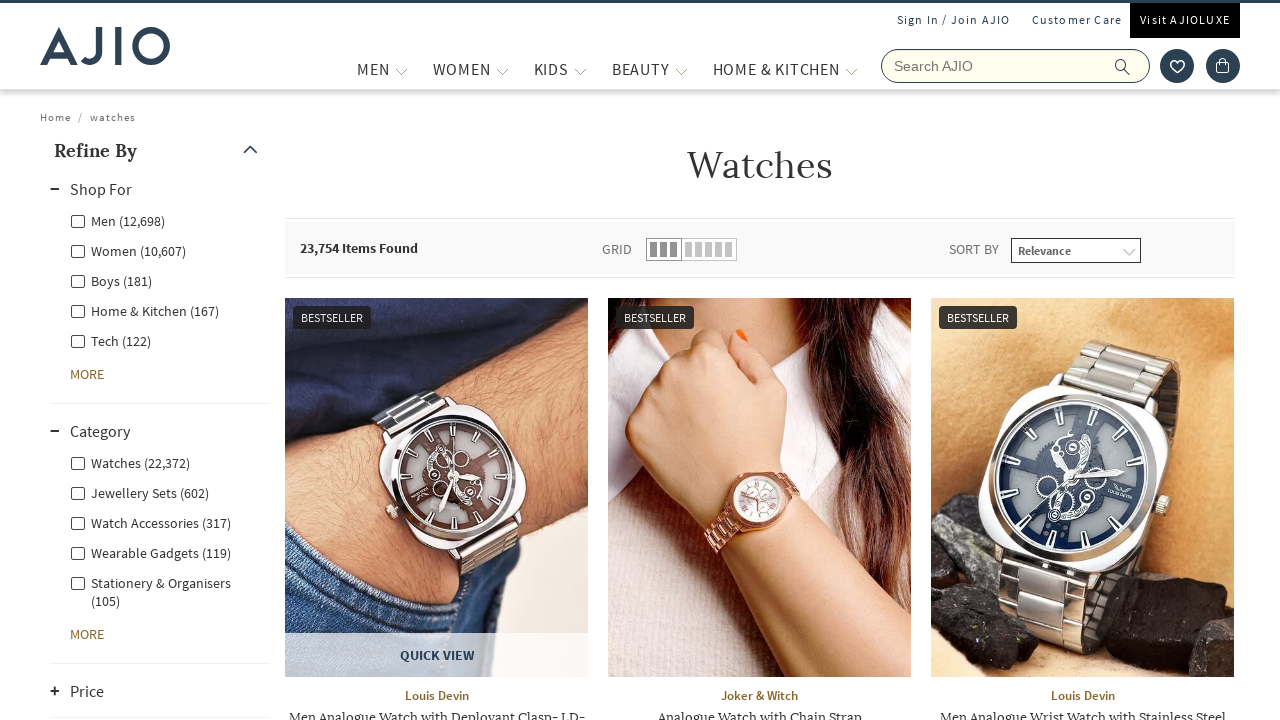

Clicked ADD TO BAG button to add watch to shopping bag at (1052, 626) on span:has-text('ADD TO BAG')
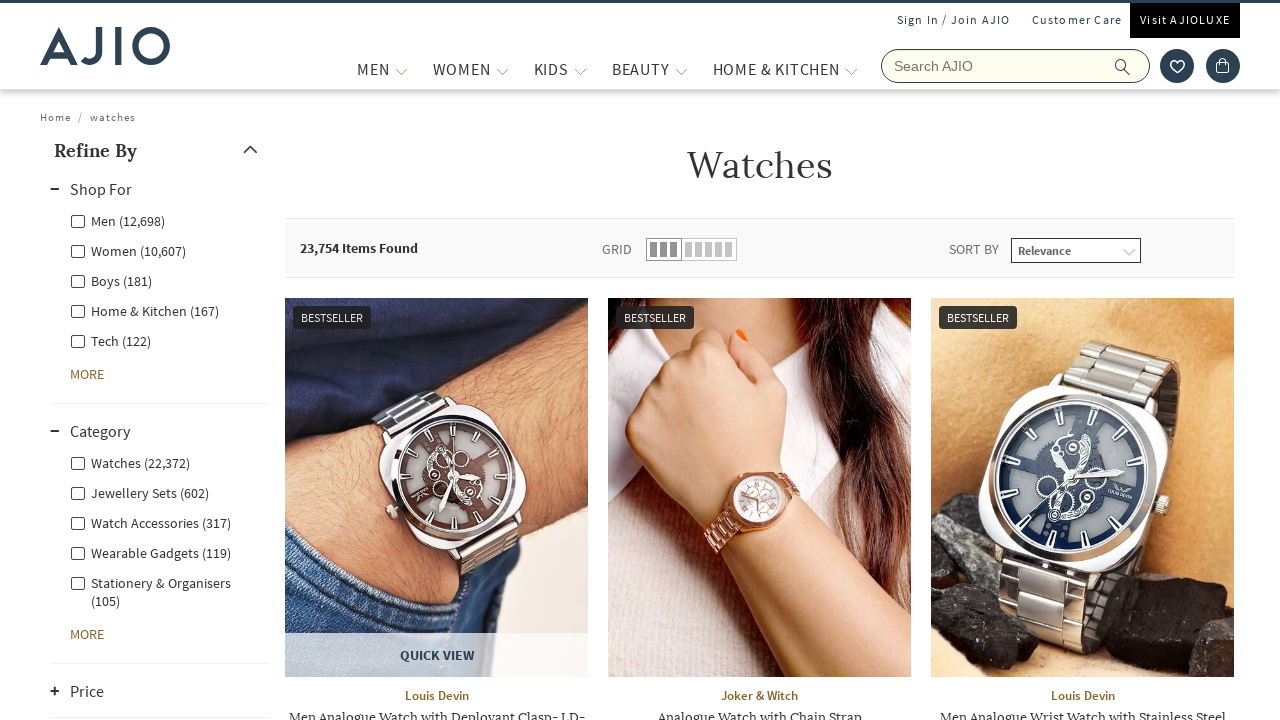

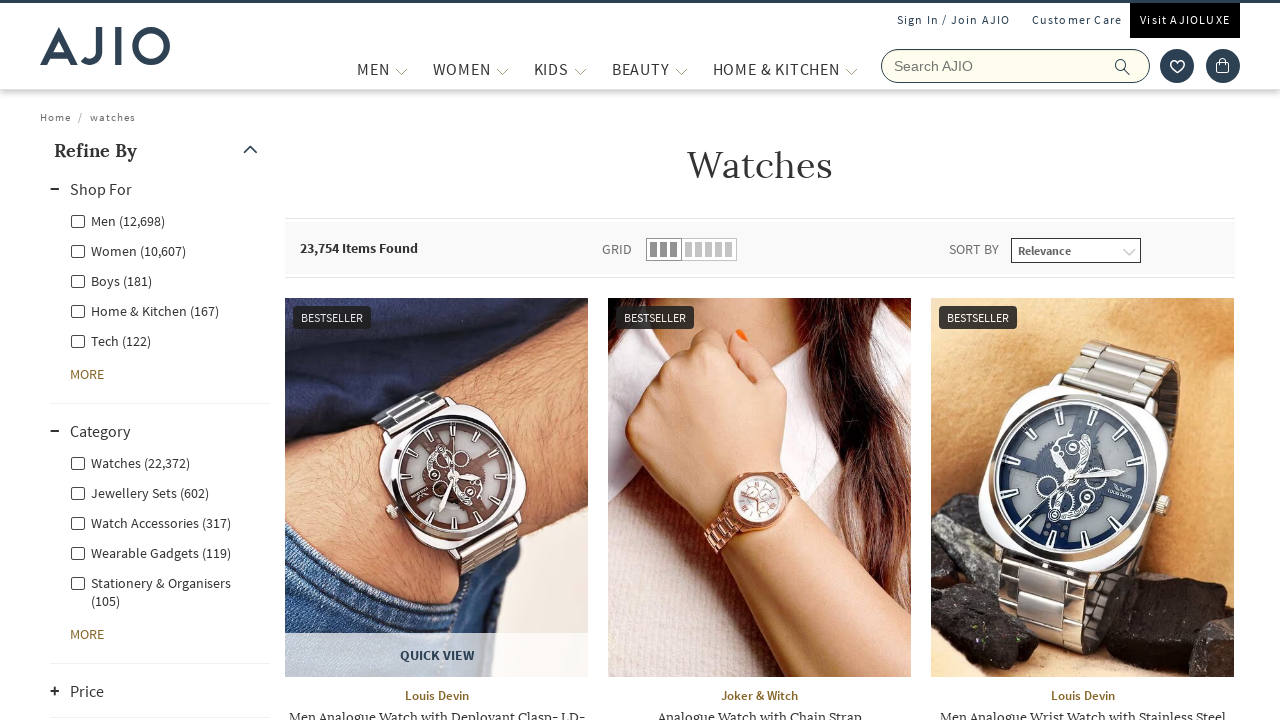